Navigates to page 5 of G2 Atom product reviews and verifies the page loads with a heading

Starting URL: https://www.g2.com/products/atom/reviews?page=5

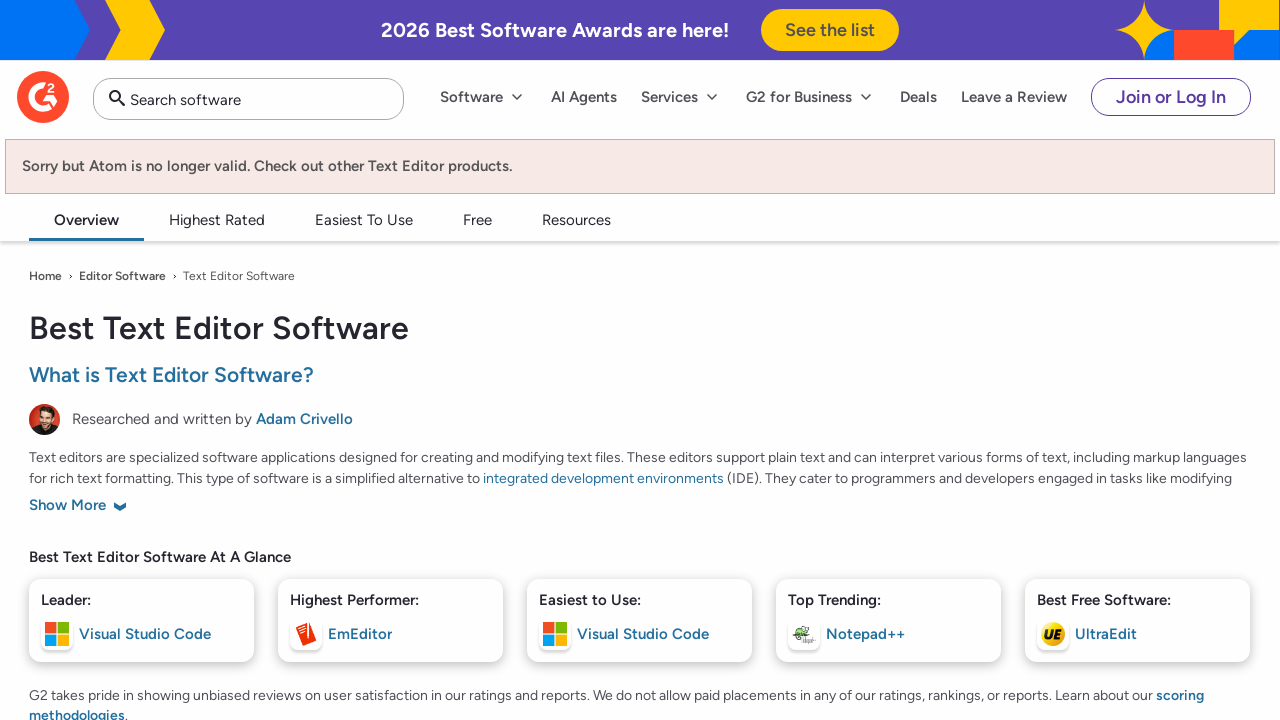

Navigated to G2 Atom product reviews page 5
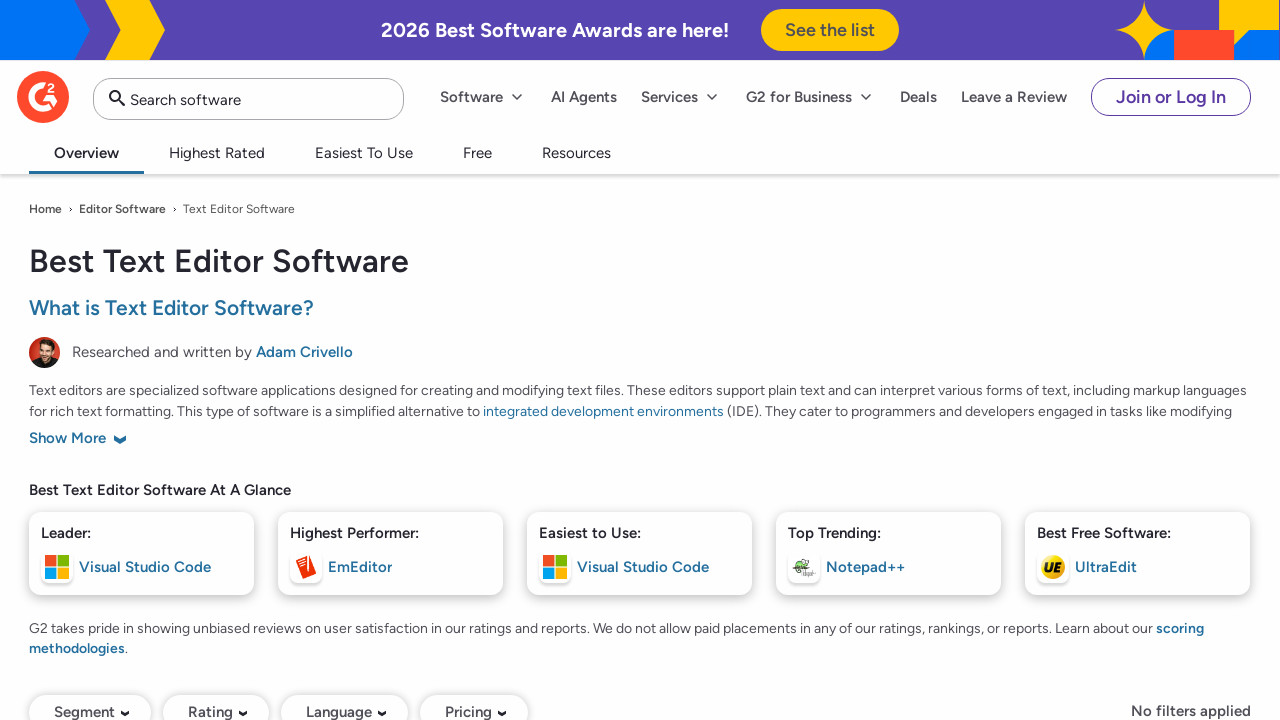

Page loaded and h1 heading selector became available
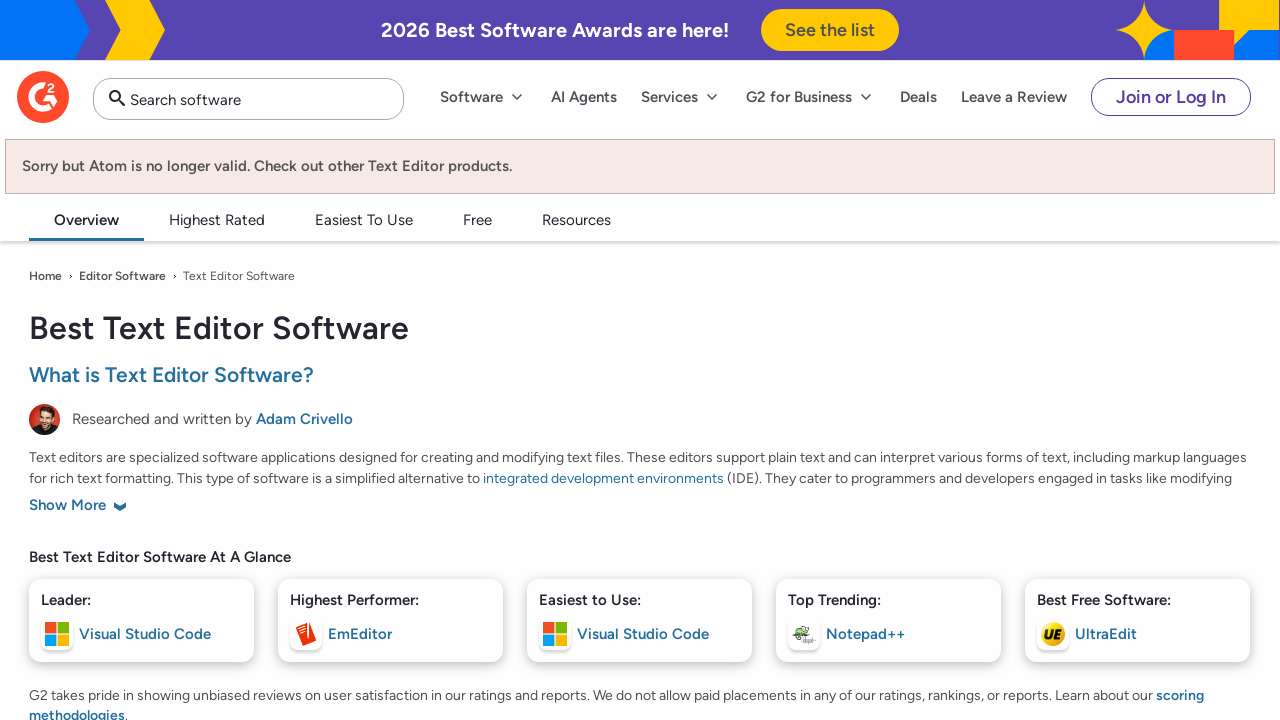

Verified h1 heading is visible on the page
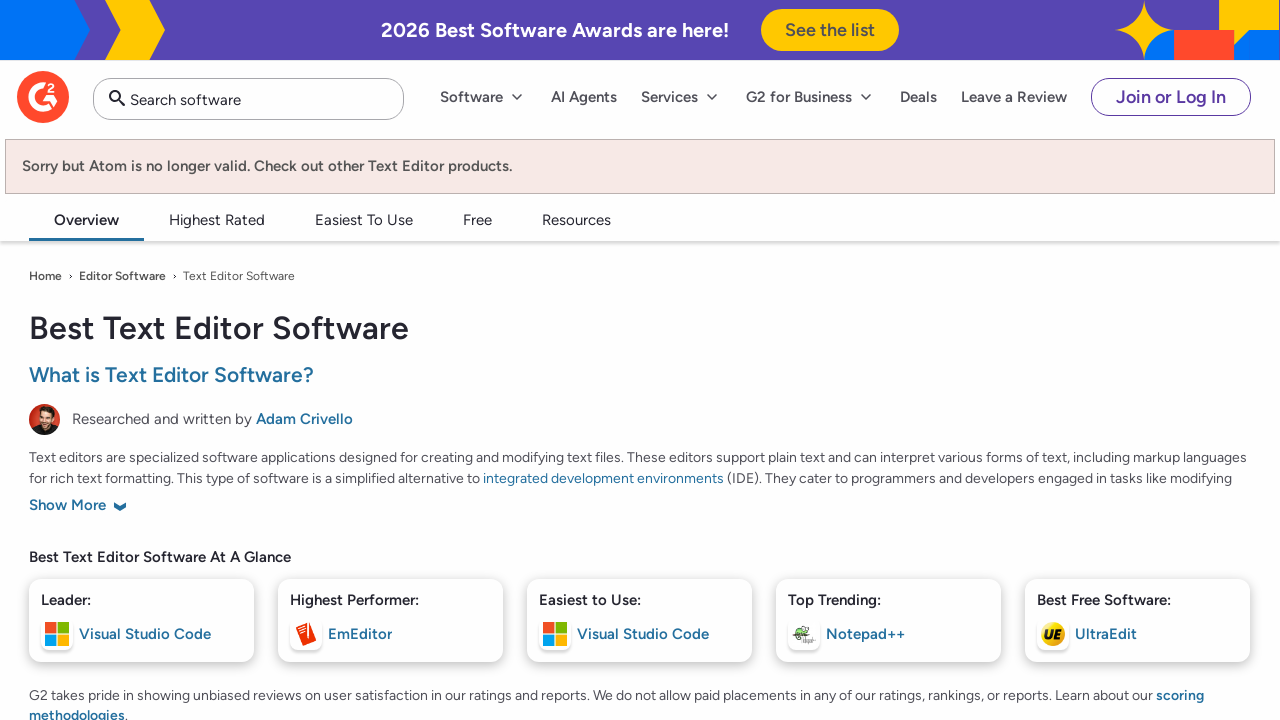

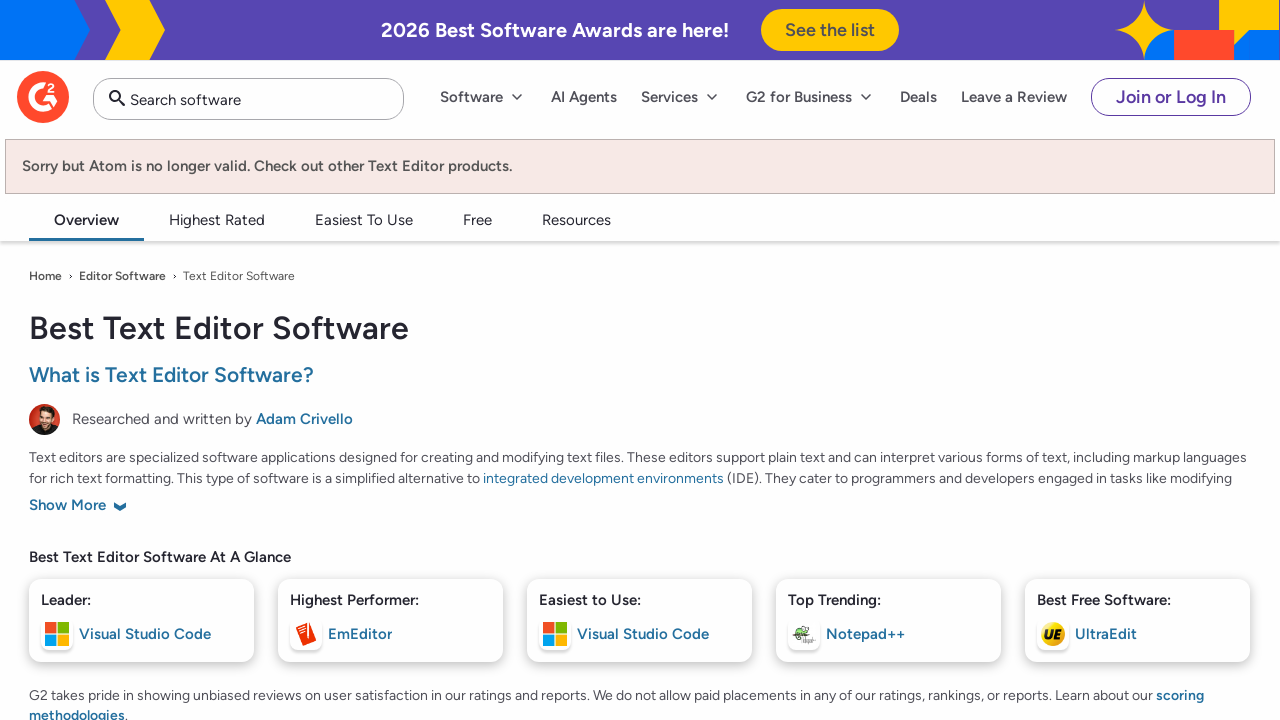